Tests that clicking the Due column header twice sorts the table data in descending order by verifying the dollar amounts are ordered from highest to lowest.

Starting URL: http://the-internet.herokuapp.com/tables

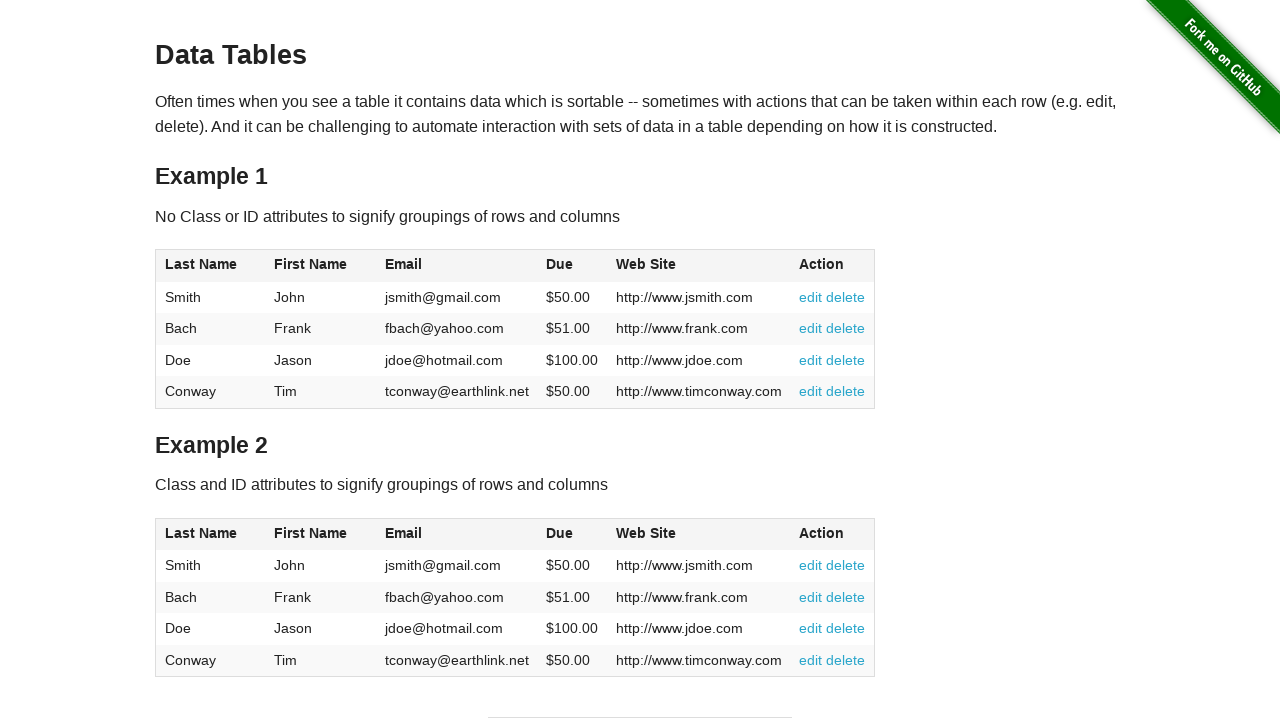

Navigated to the-internet.herokuapp.com/tables
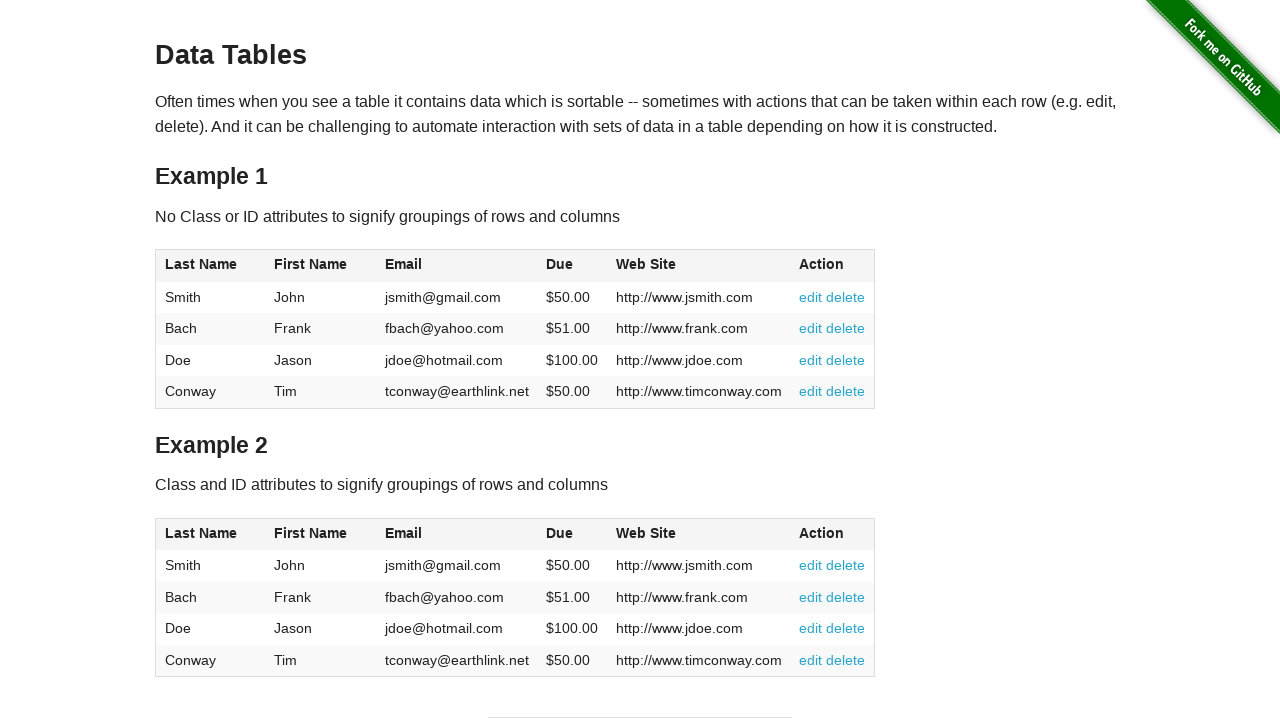

Clicked Due column header first time to sort ascending at (572, 266) on #table1 thead tr th:nth-of-type(4)
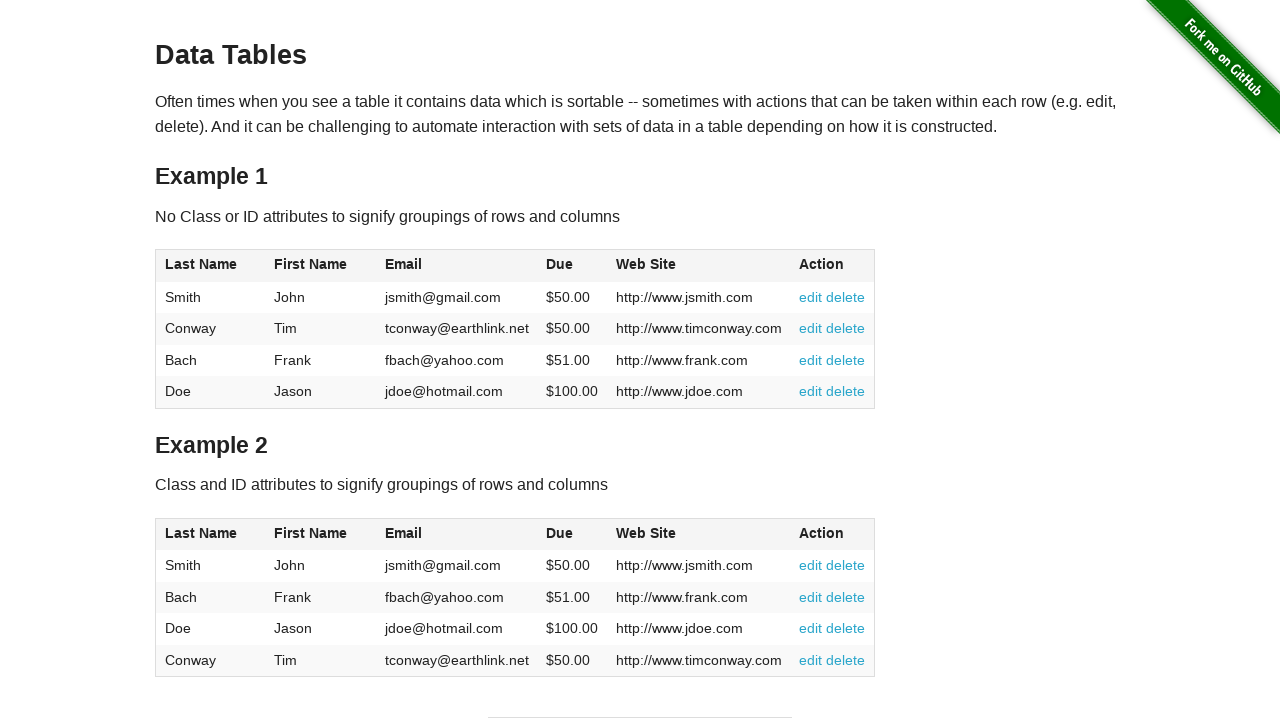

Clicked Due column header second time to sort descending at (572, 266) on #table1 thead tr th:nth-of-type(4)
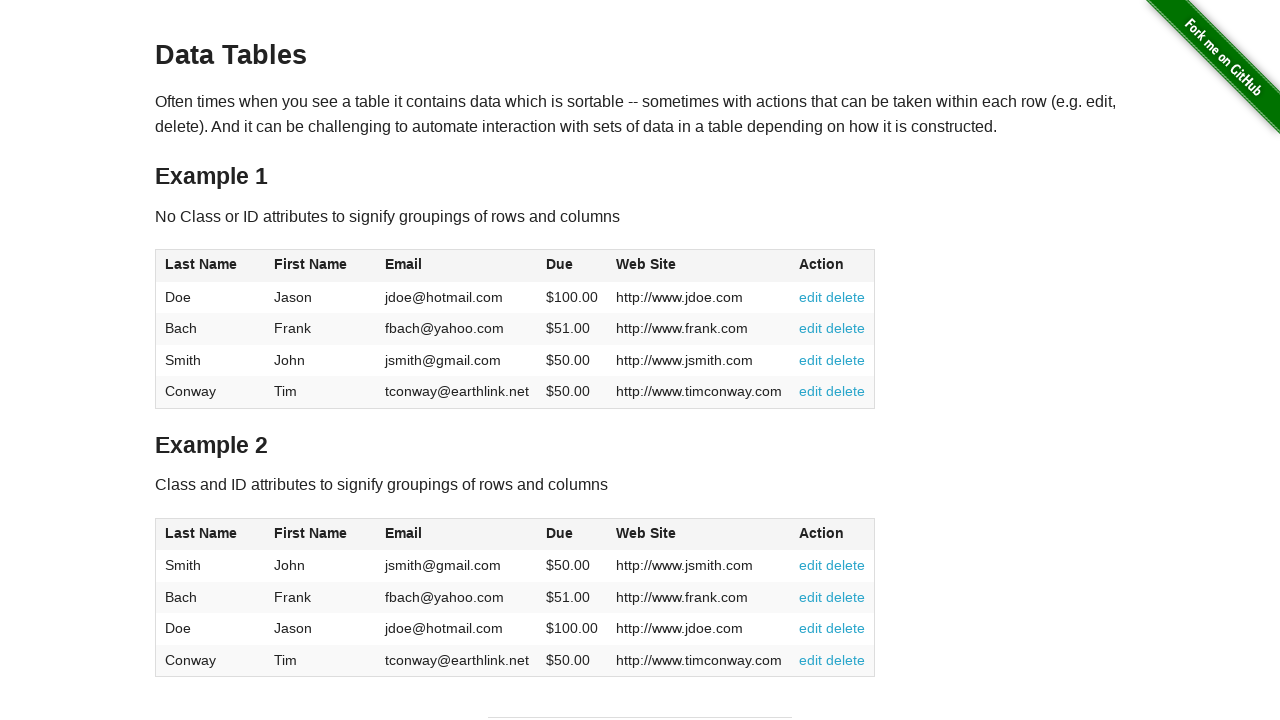

Table data loaded and is visible
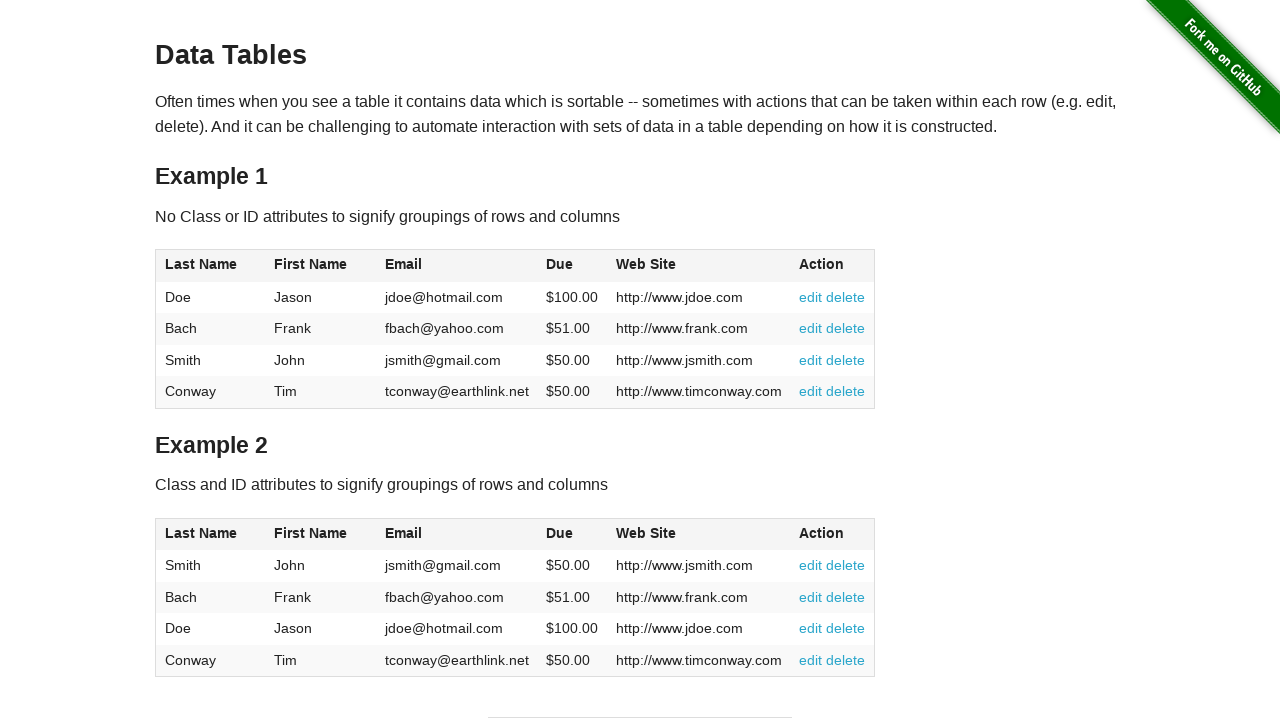

Extracted all Due column amounts from table
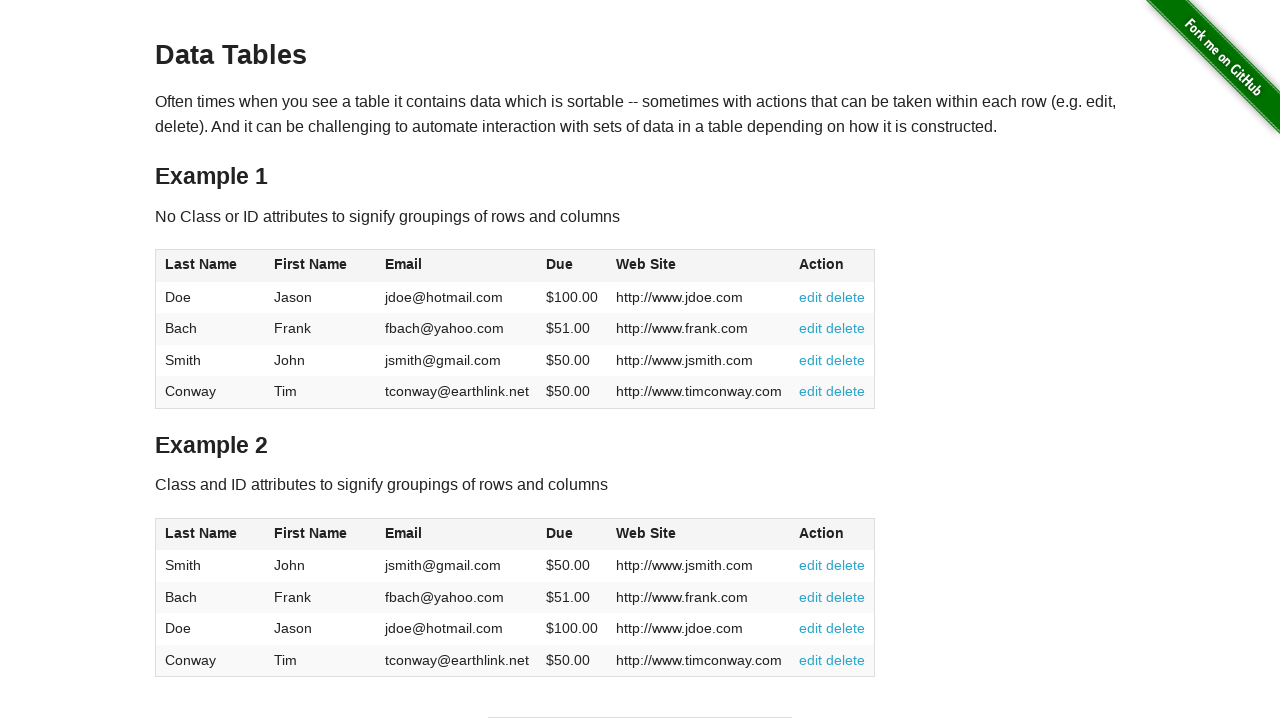

Verified Due column is sorted in descending order (highest to lowest)
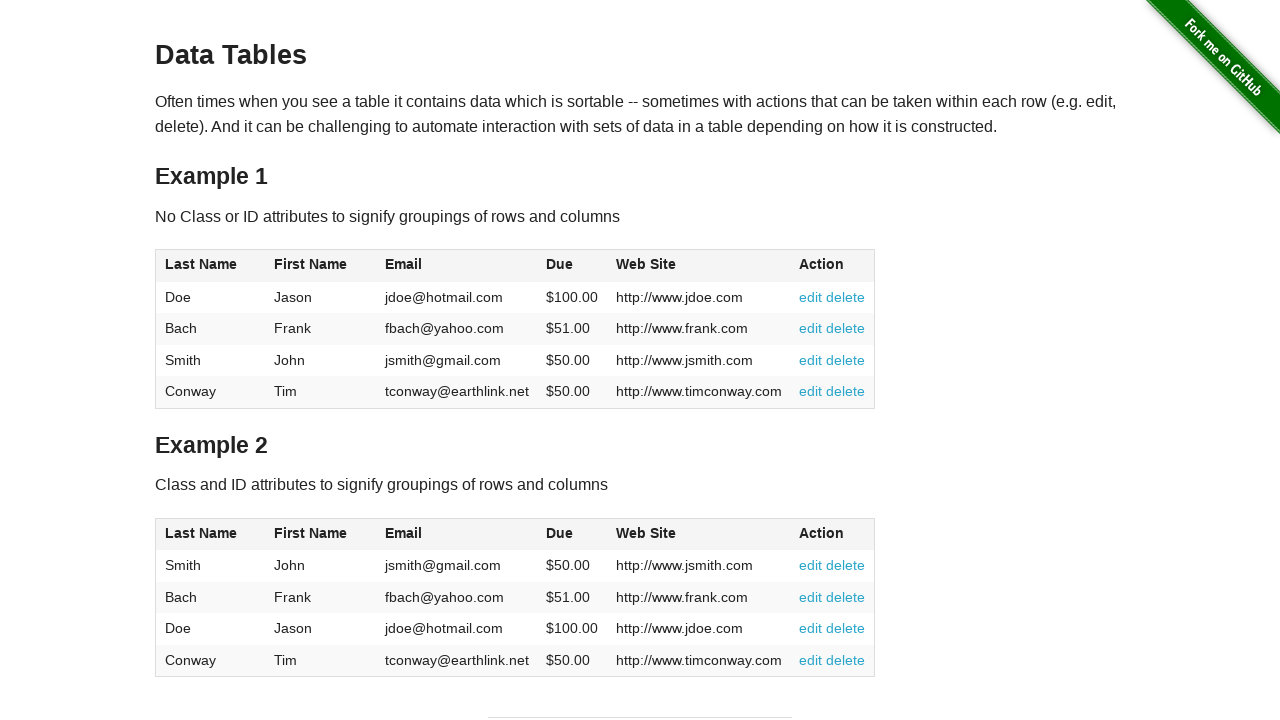

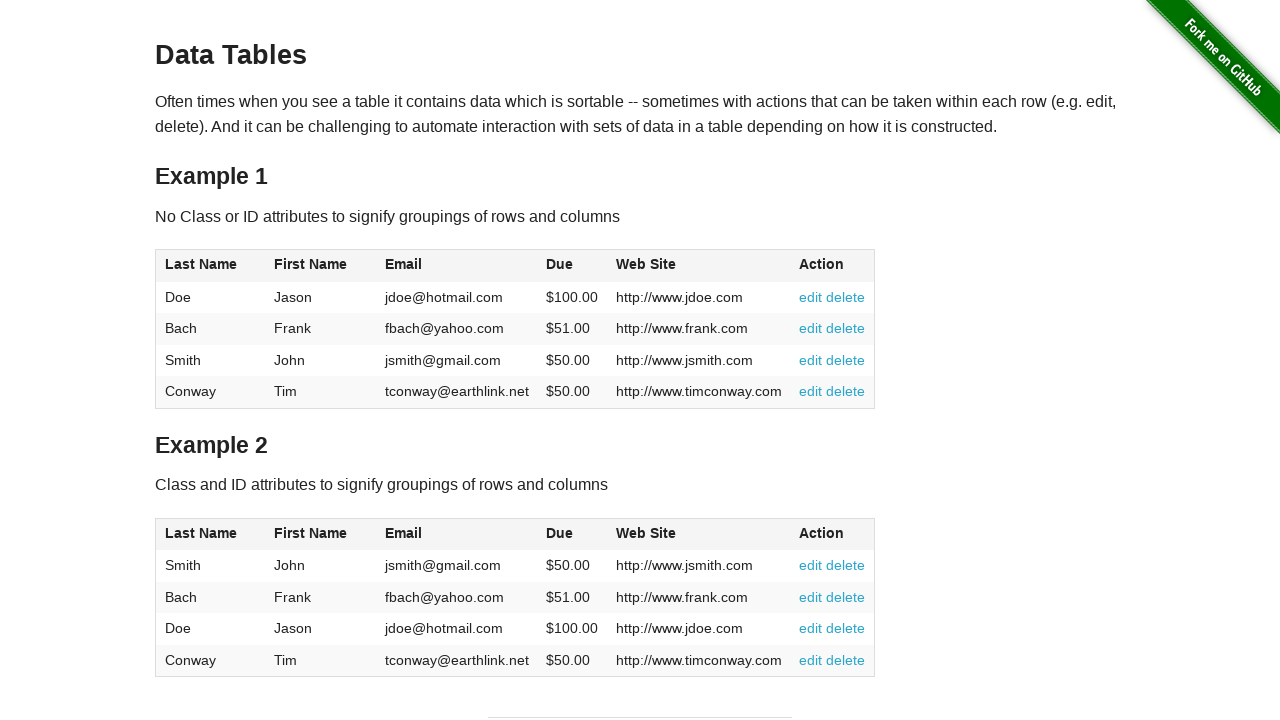